Tests clicking a blue button on a UI testing playground page that demonstrates class attribute challenges

Starting URL: http://uitestingplayground.com/classattr

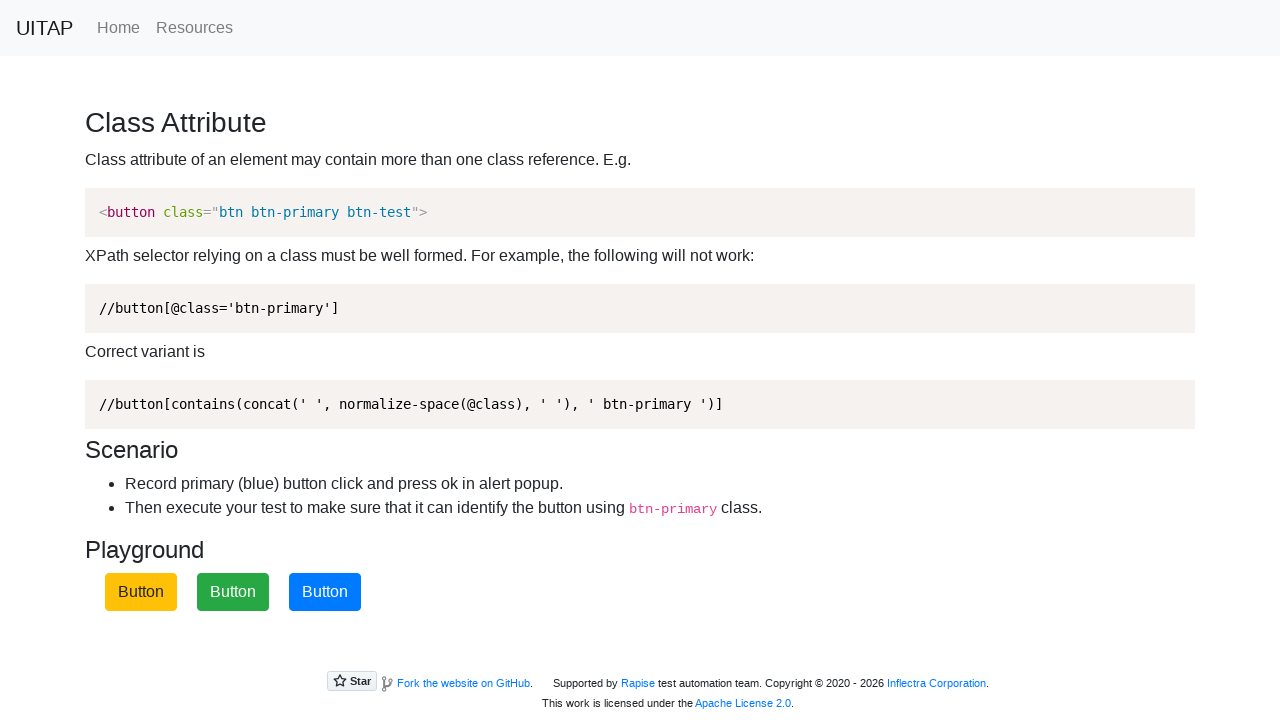

Navigated to UI testing playground class attribute page
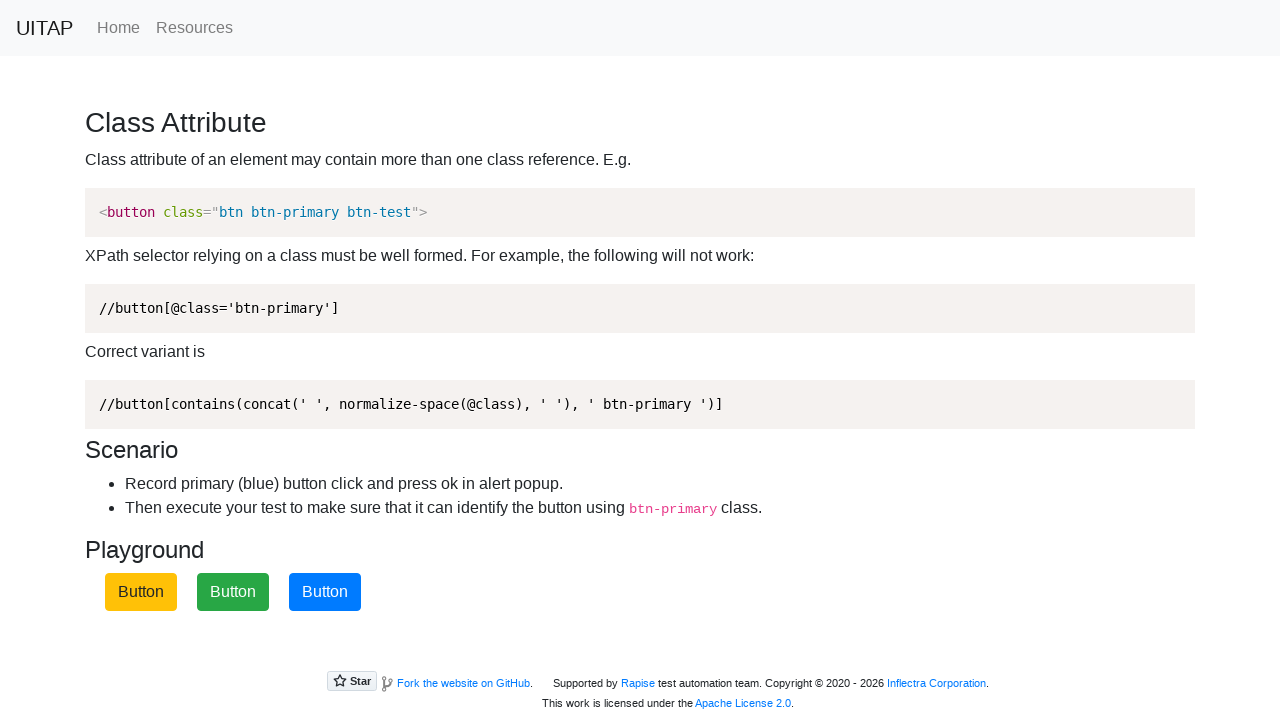

Clicked the blue primary button at (325, 592) on .btn-primary
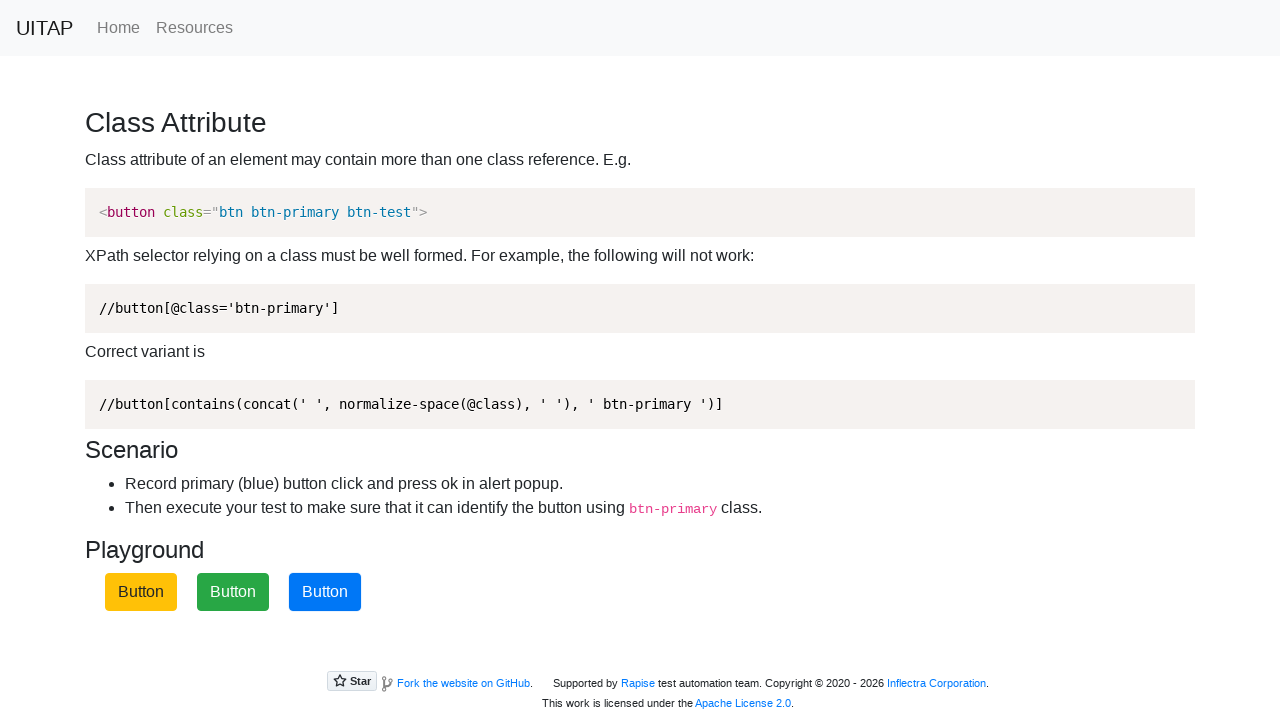

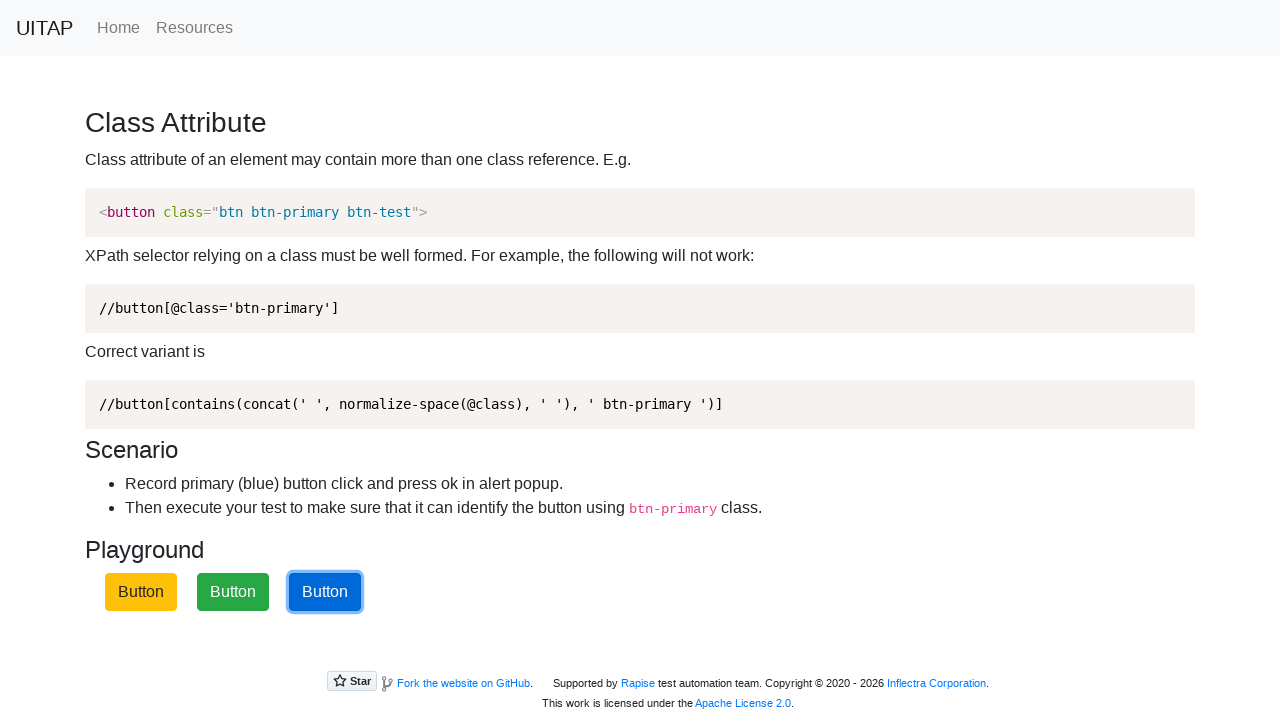